Tests that the "Visible After 5 Seconds" button appears after page refresh and waiting.

Starting URL: https://demoqa.com/dynamic-properties

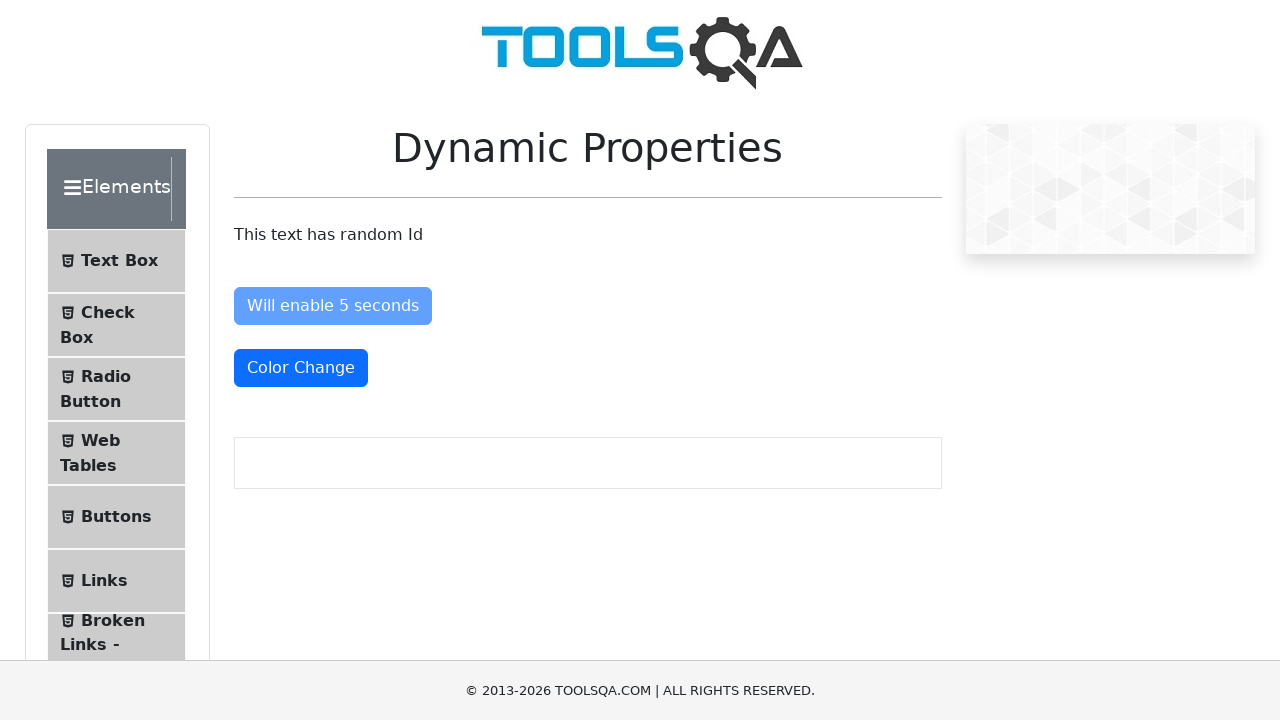

Refreshed the page to reset the timer
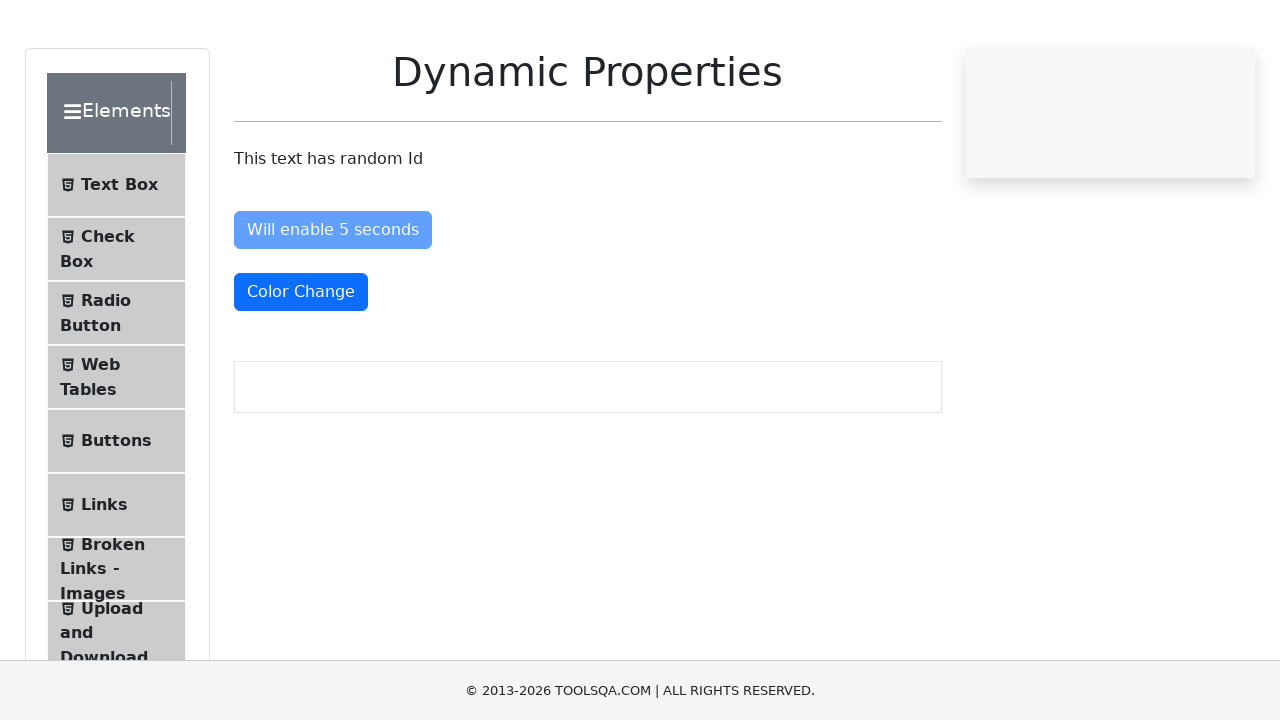

Waited for 'Visible After 5 Seconds' button to appear (waited up to 6 seconds)
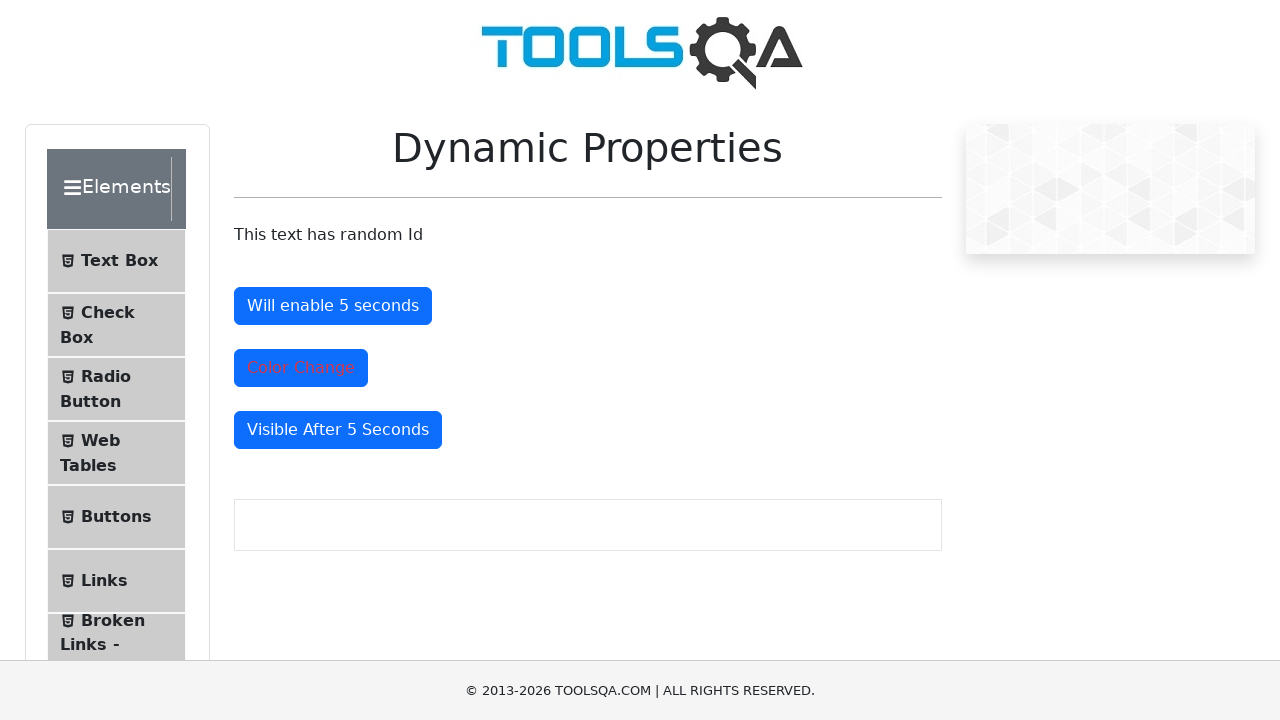

Located the 'Visible After 5 Seconds' button element
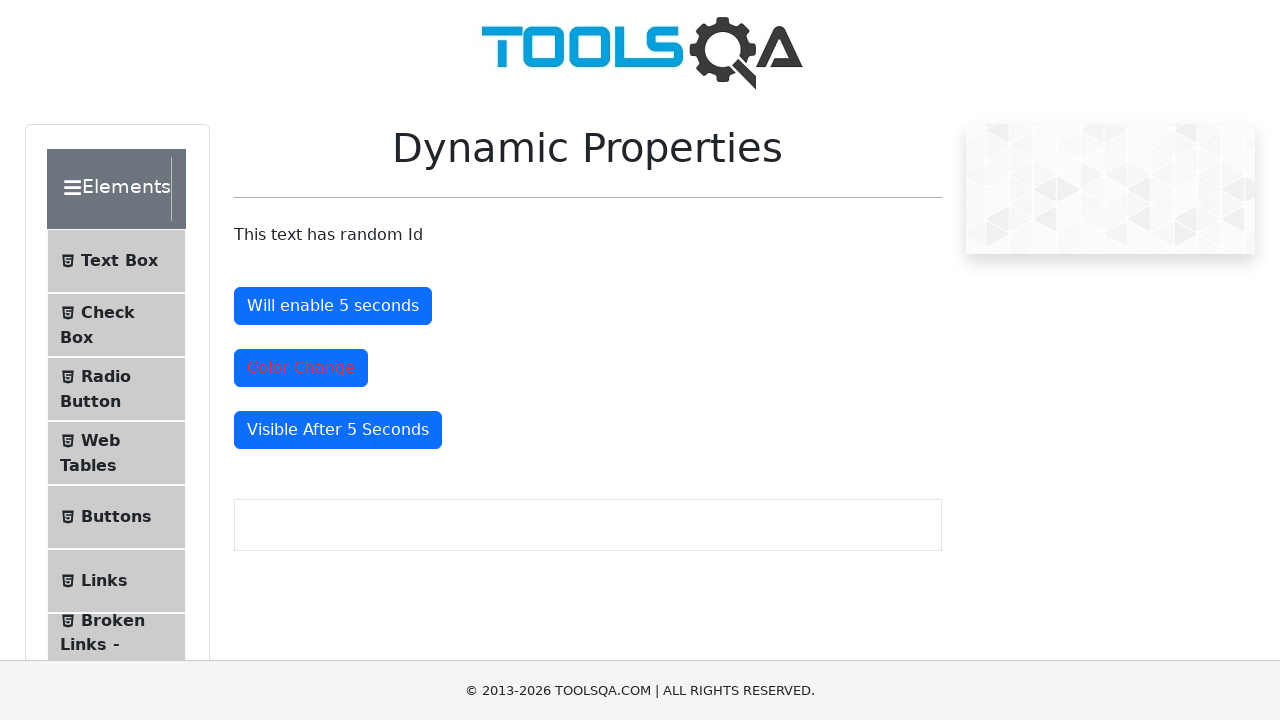

Test Passed: Button is visible
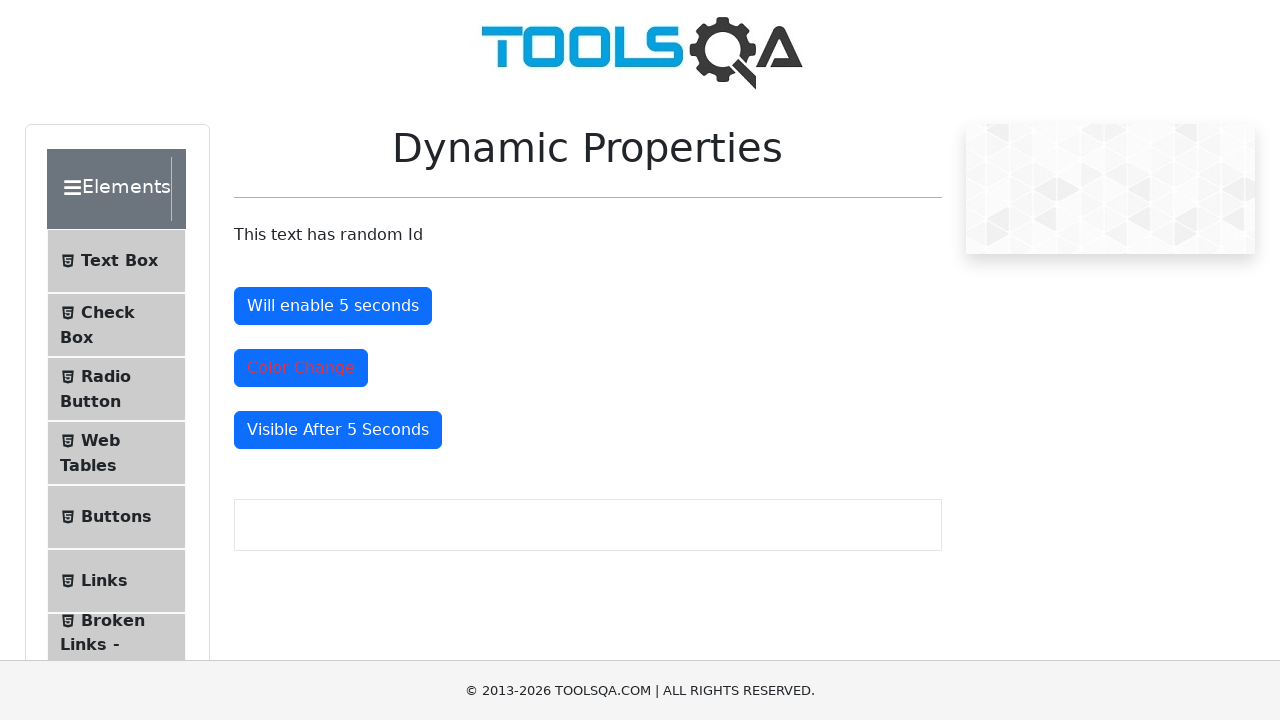

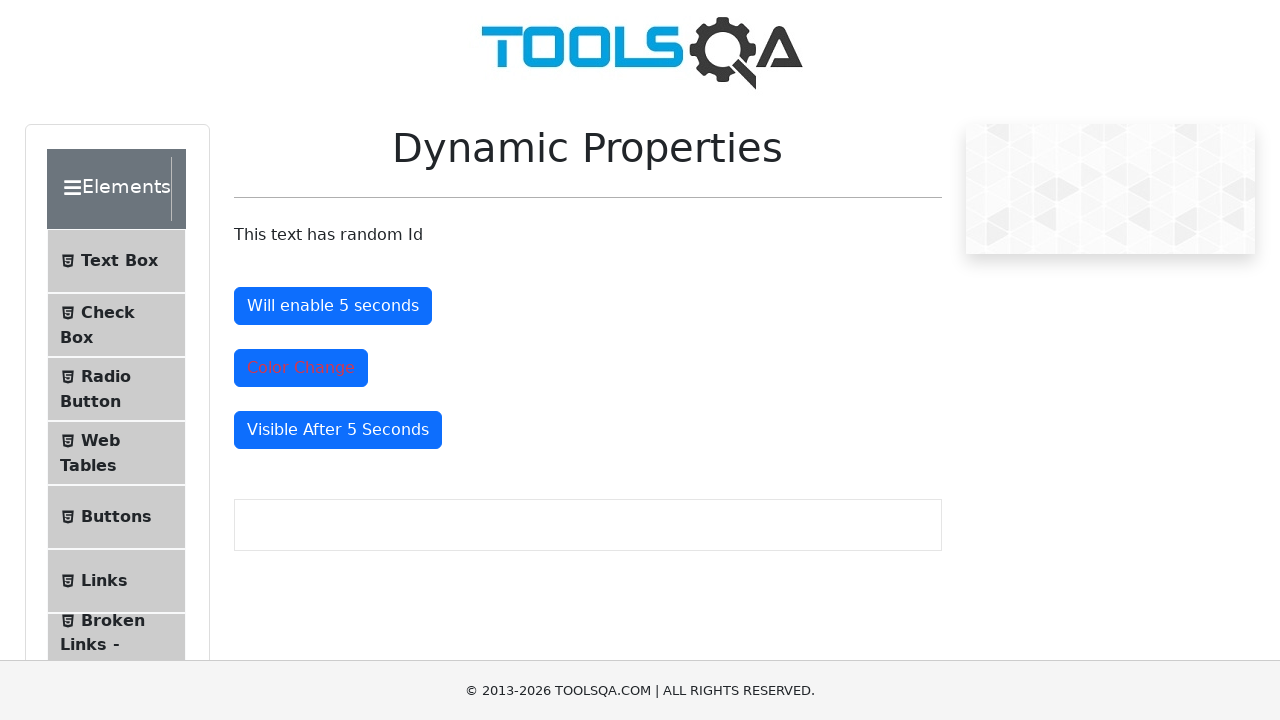